Tests iframe handling by switching to an iframe, performing a search, and interacting with dropdown menu elements using hover actions

Starting URL: https://www.globalsqa.com/demo-site/frames-and-windows/

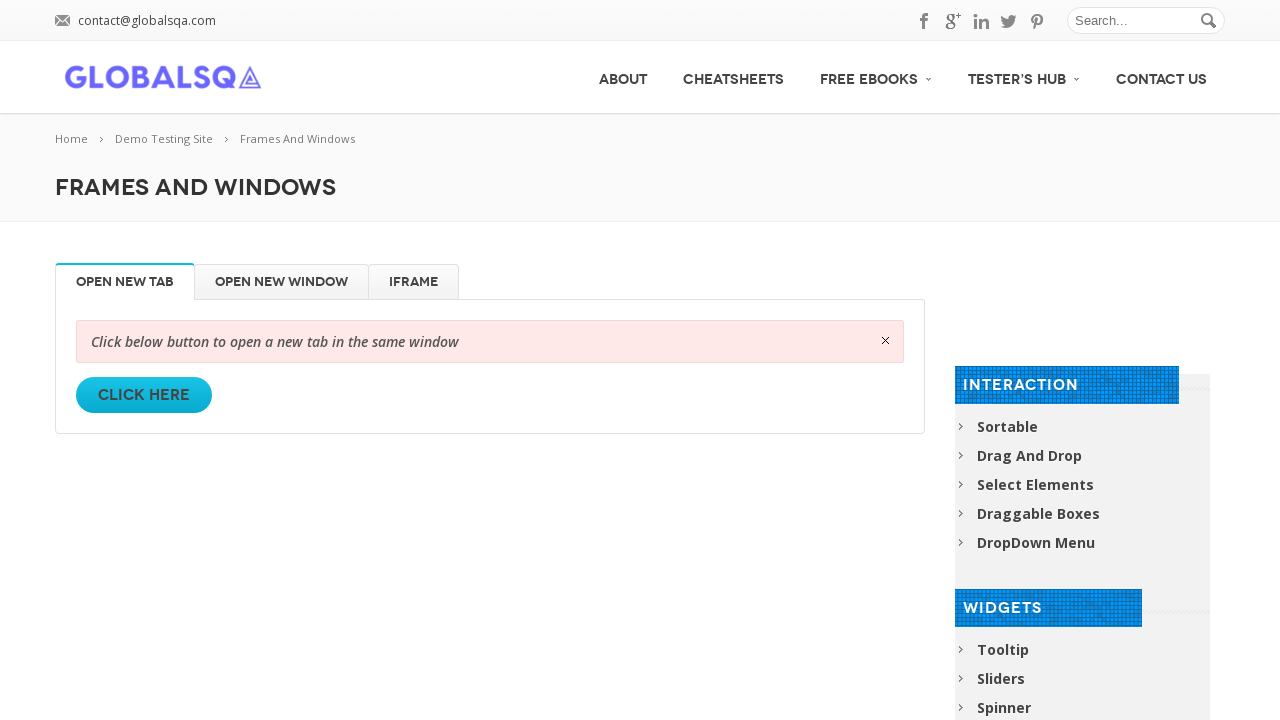

Clicked on the iFrame tab at (414, 282) on xpath=//li[@id='iFrame']
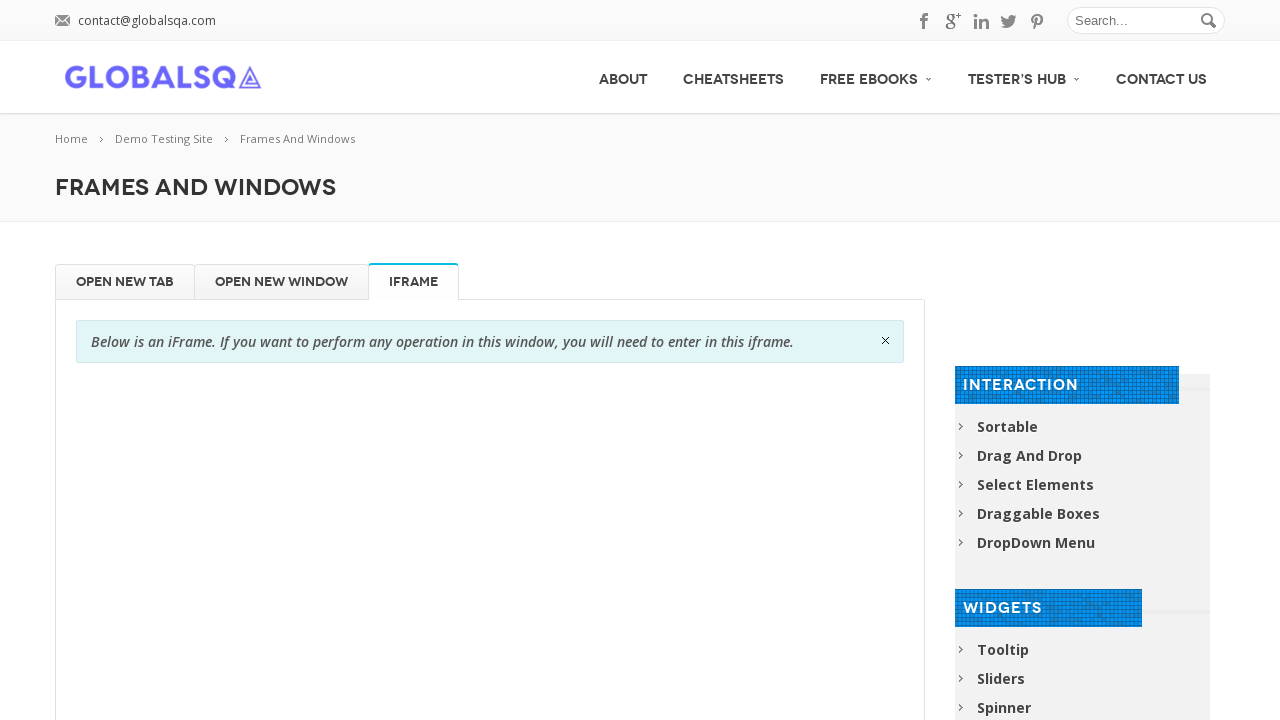

Waited for iframe with name 'globalSqa' to be available
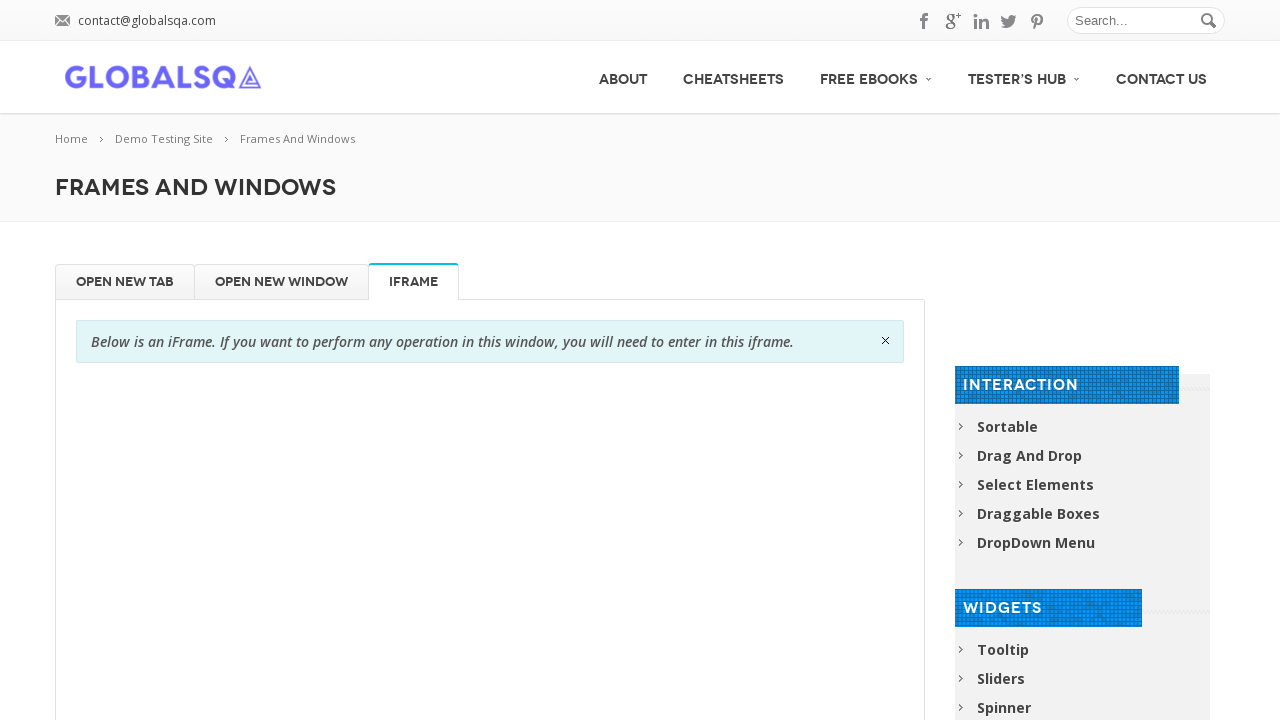

Successfully switched to iframe content frame
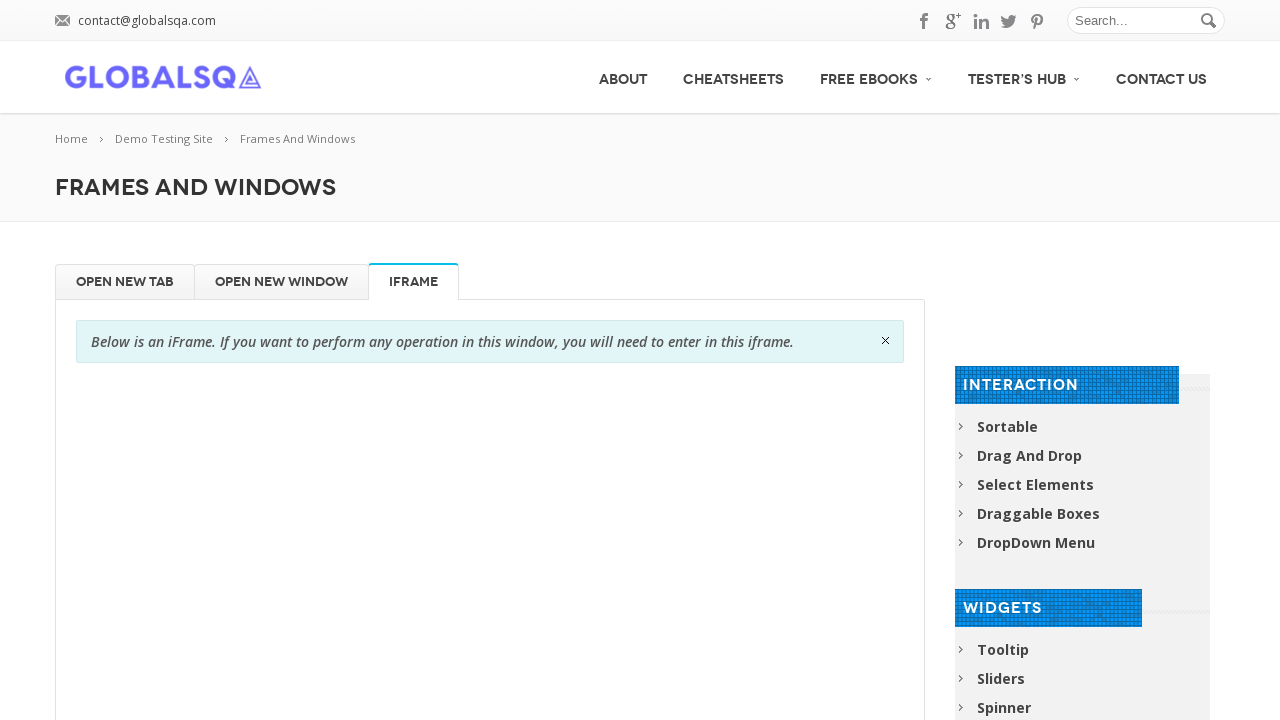

Filled search input field with 'hello' within the iframe on (//input[@id='s'])[1]
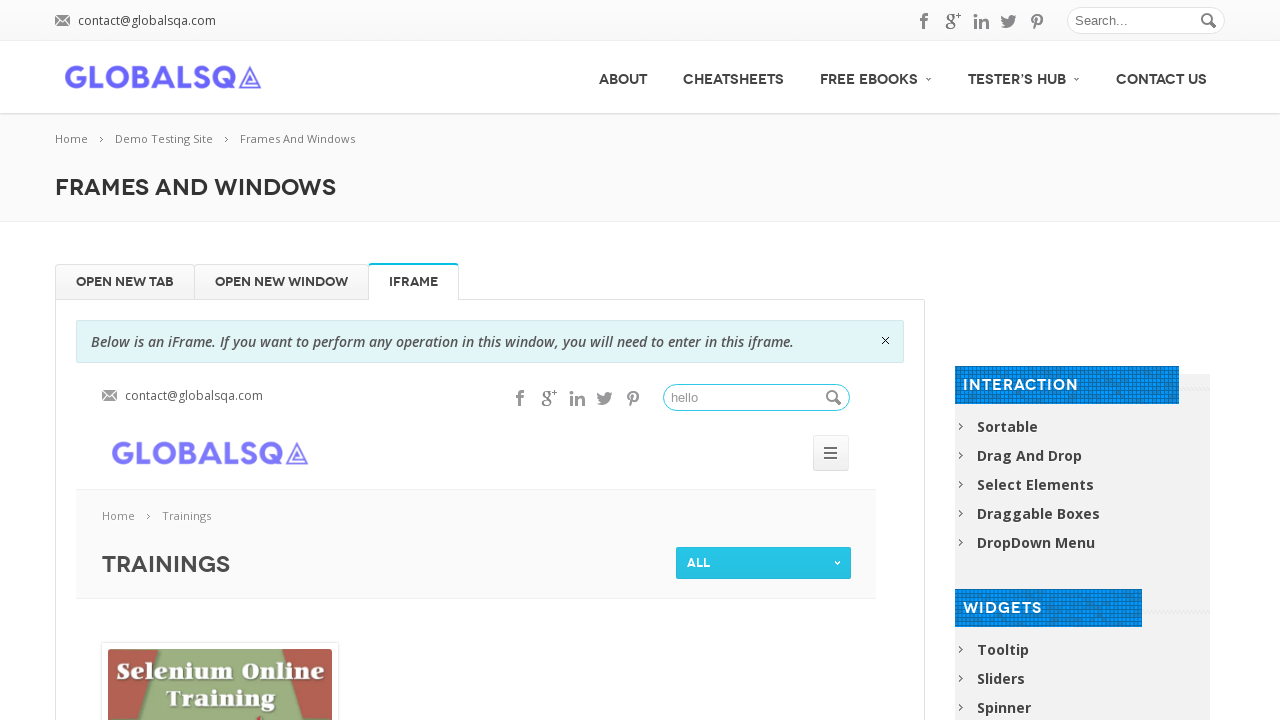

Hovered over the current filter dropdown menu
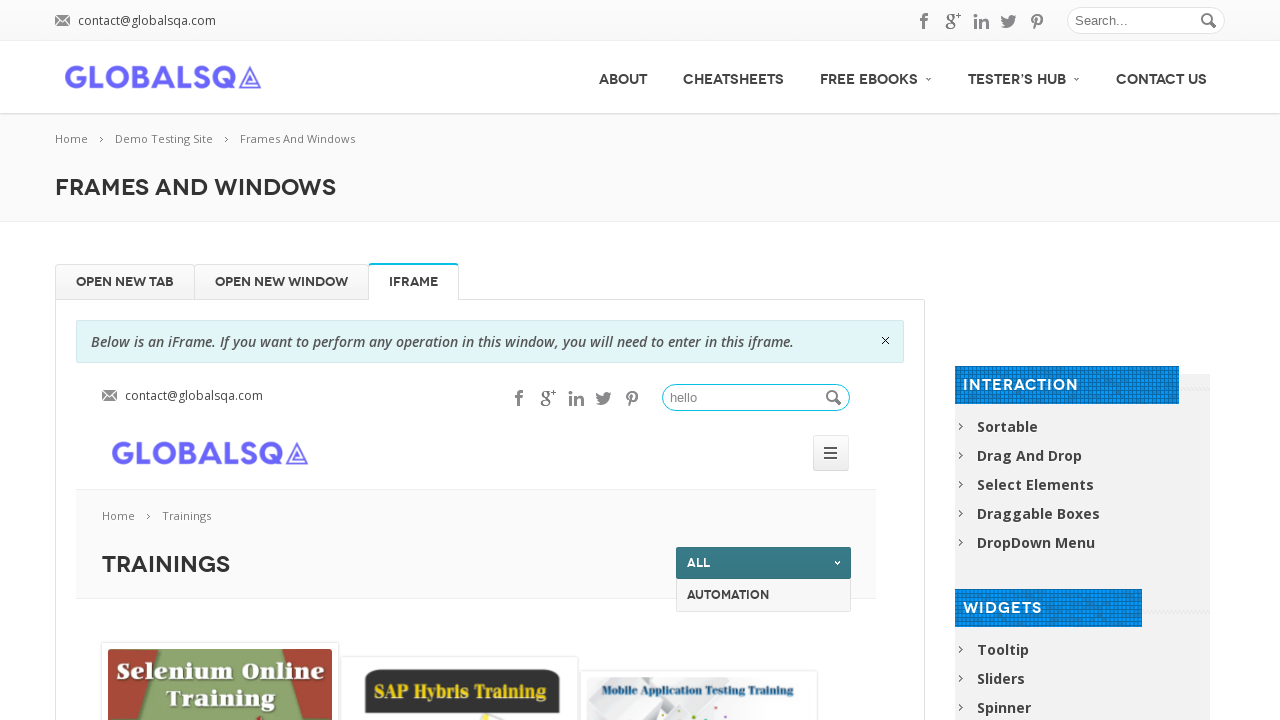

Clicked on 'Automation' option in the dropdown menu at (764, 595) on xpath=//div[text()='Automation']
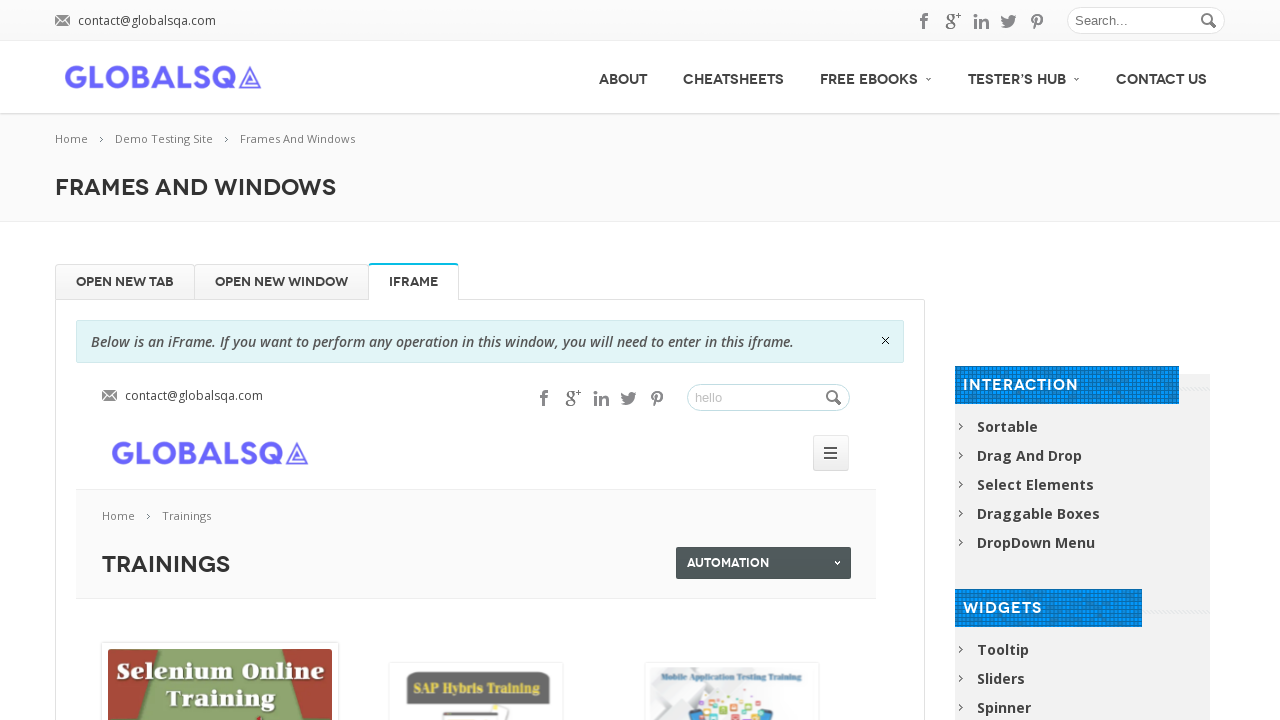

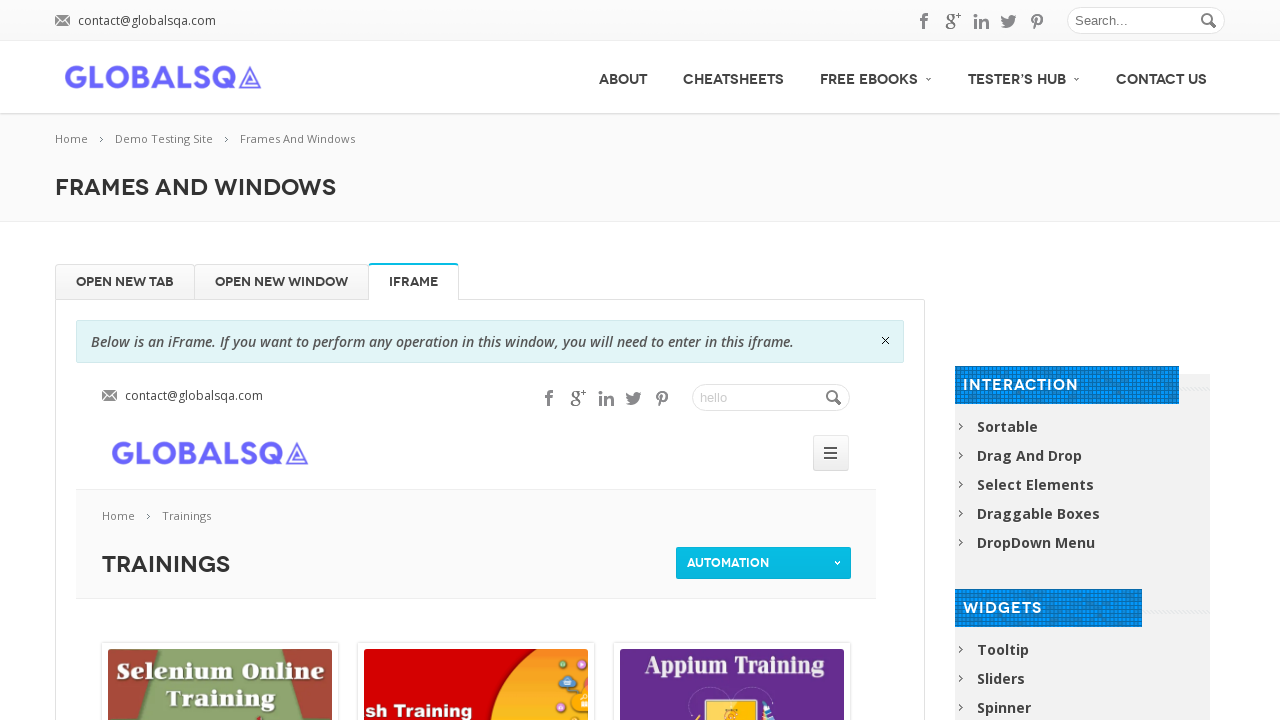